Tests that clicking the Numbers dropdown reveals impact, spending, and general links

Starting URL: https://preview.catalystexplorer.com/en

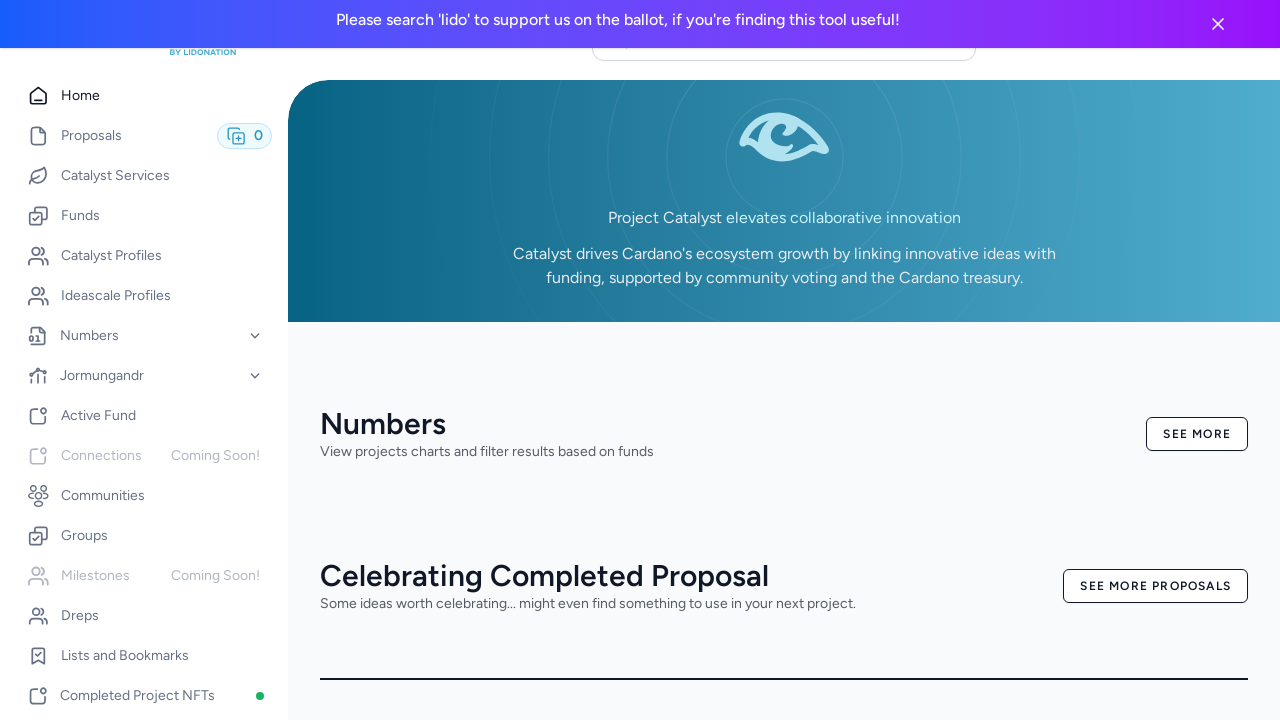

Clicked Numbers dropdown to expand it at (144, 336) on [data-testid='numbers-nav-items-dropdown']
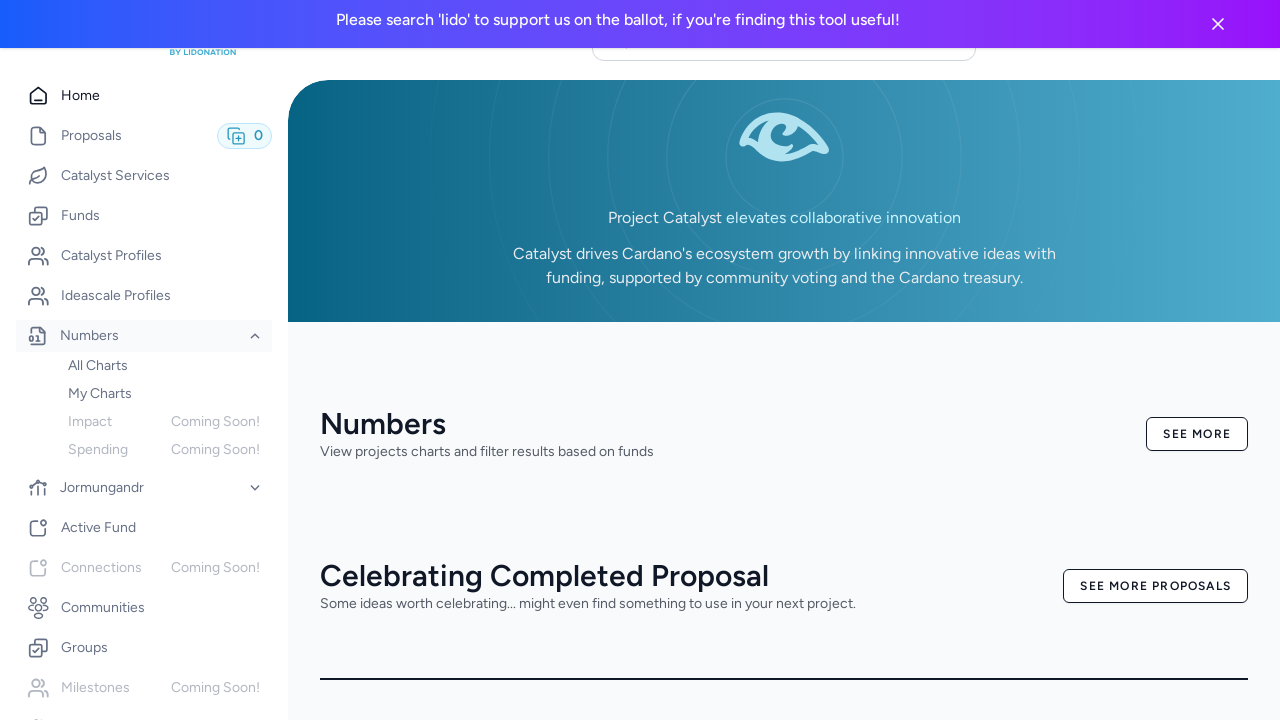

Numbers dropdown options loaded
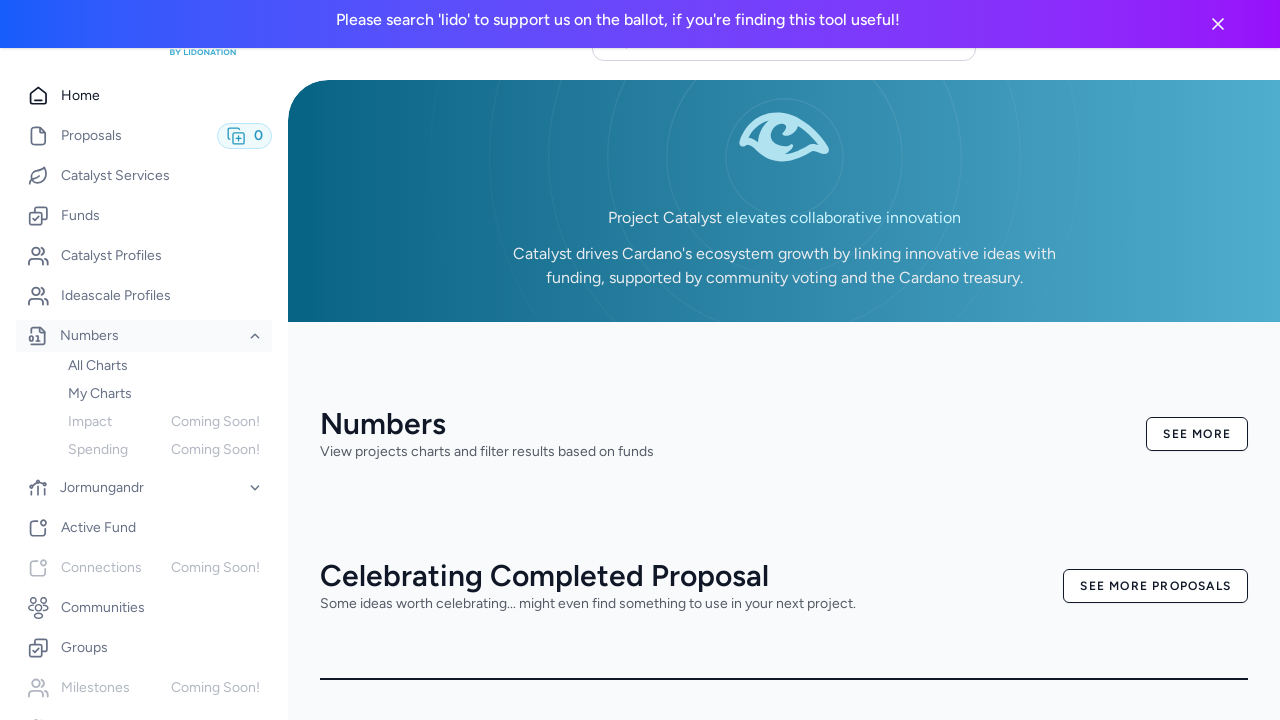

Verified Numbers dropdown options are visible
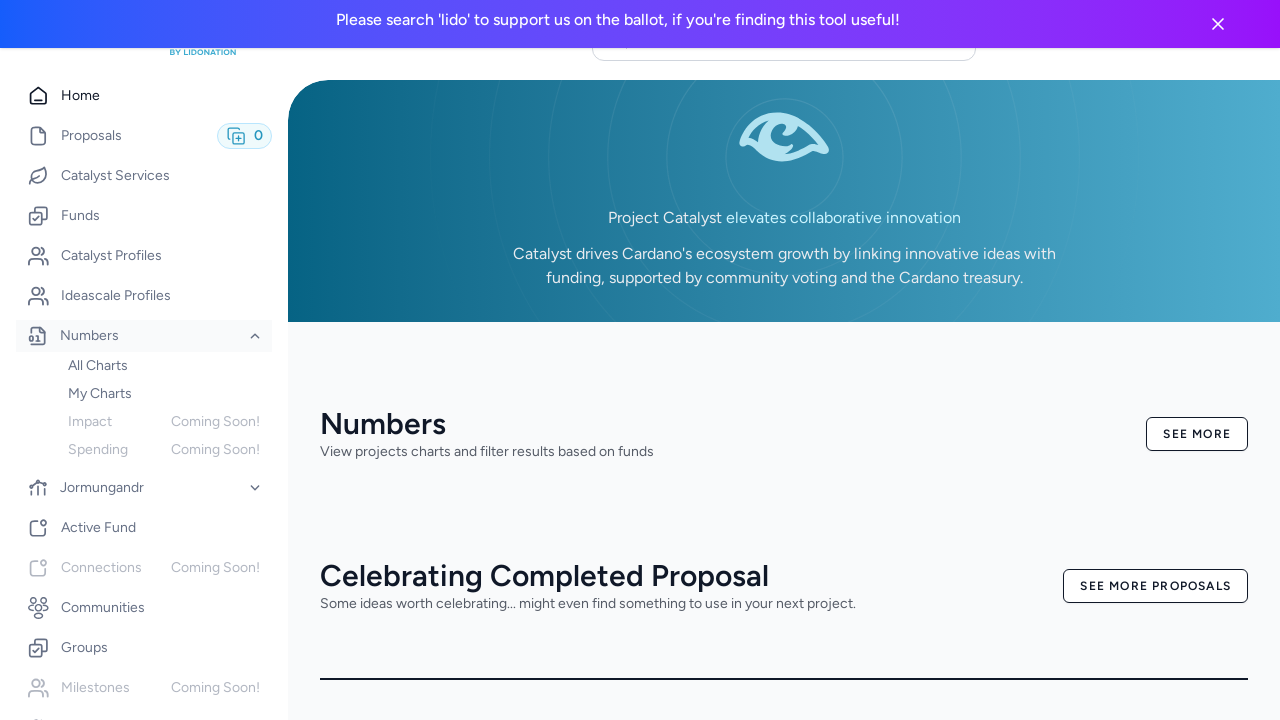

Verified Impact link is visible in dropdown
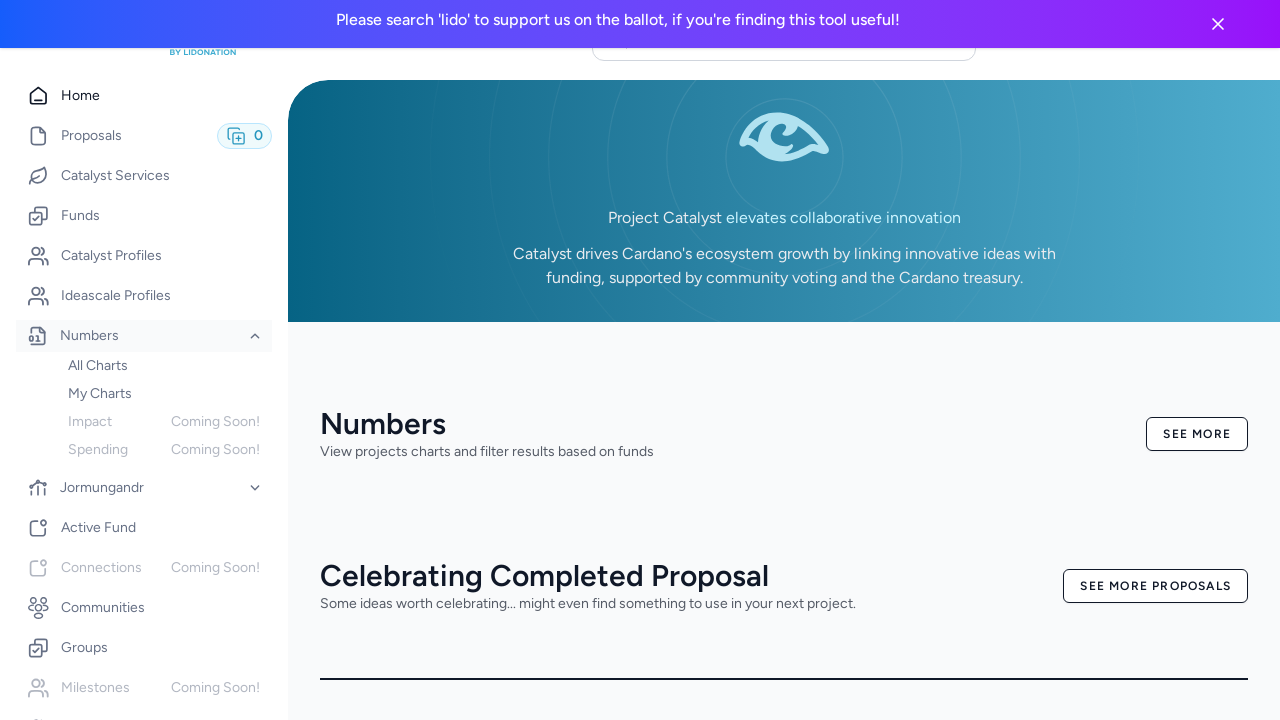

Verified Spending link is visible in dropdown
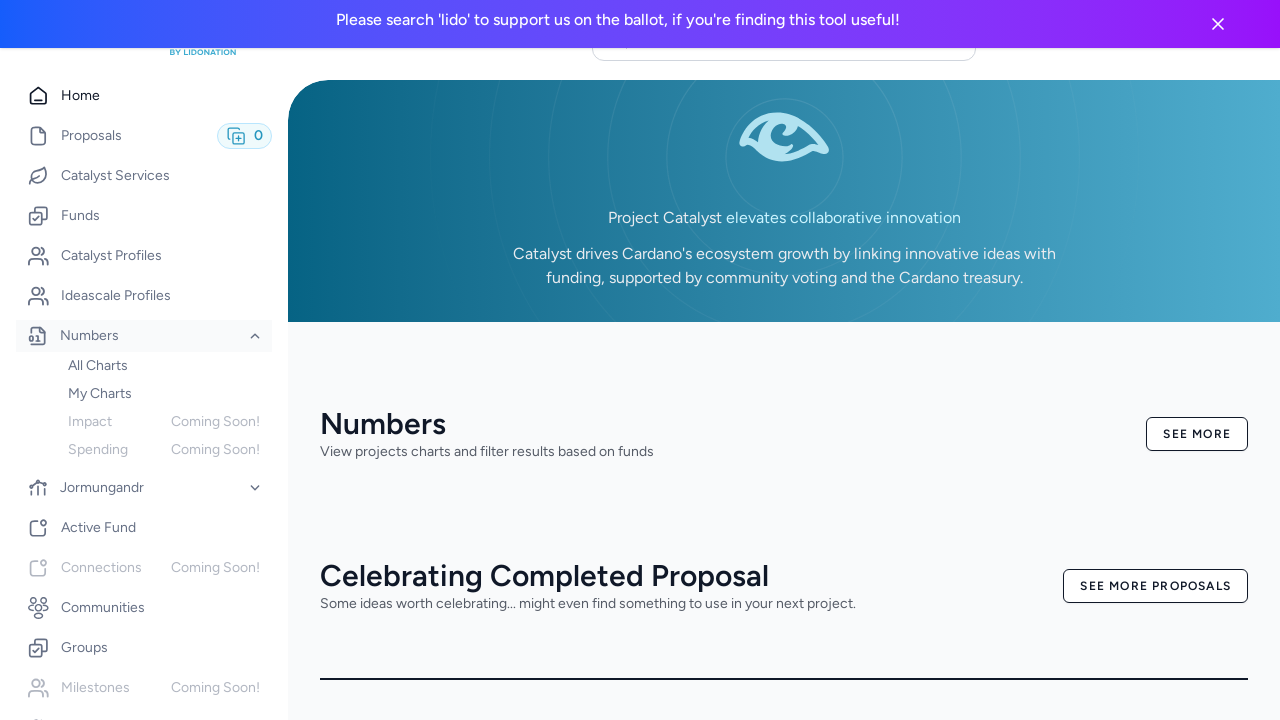

Verified General link is visible in dropdown
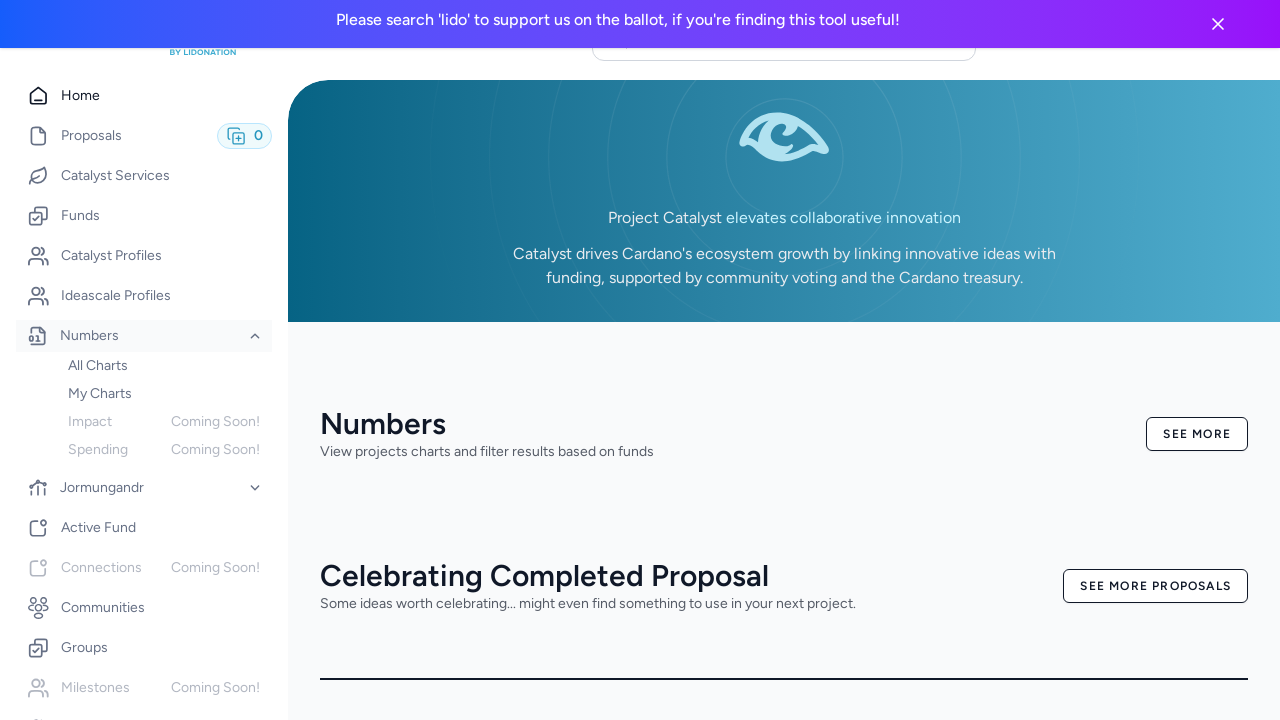

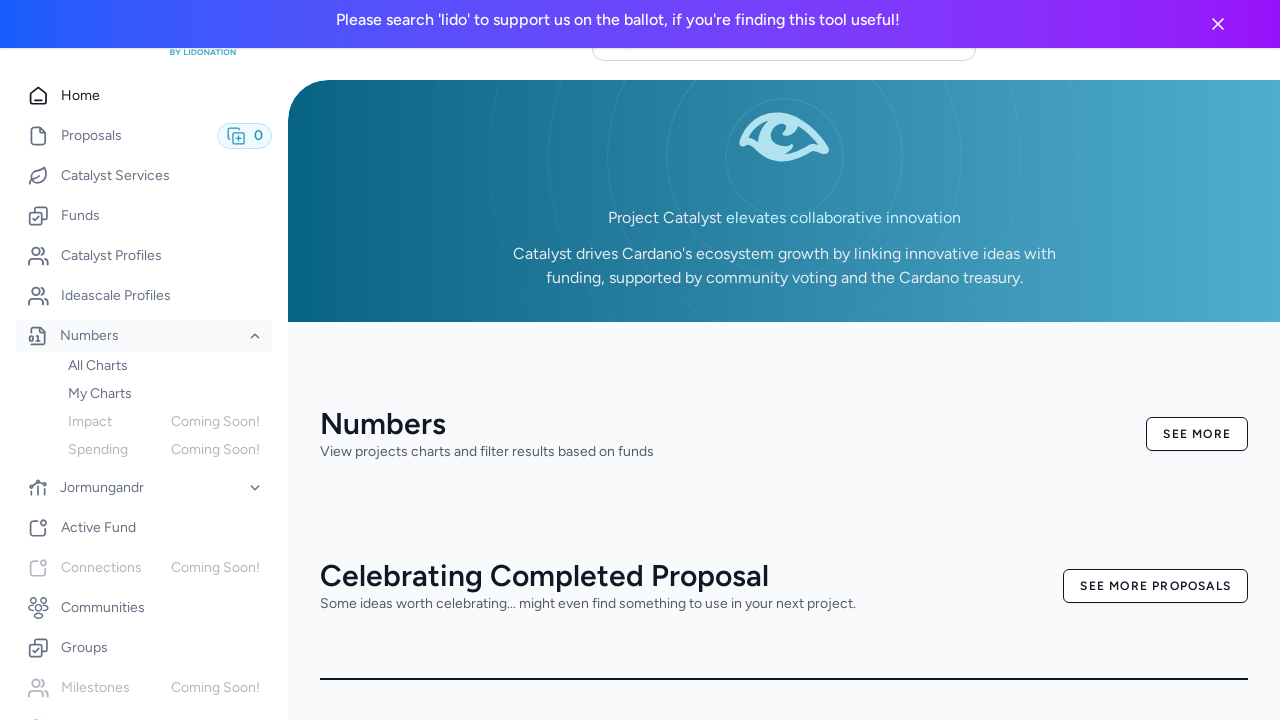